Navigates to a CSDN blog page and verifies that article links are present on the page

Starting URL: https://blog.csdn.net/lzw_java?type=blog

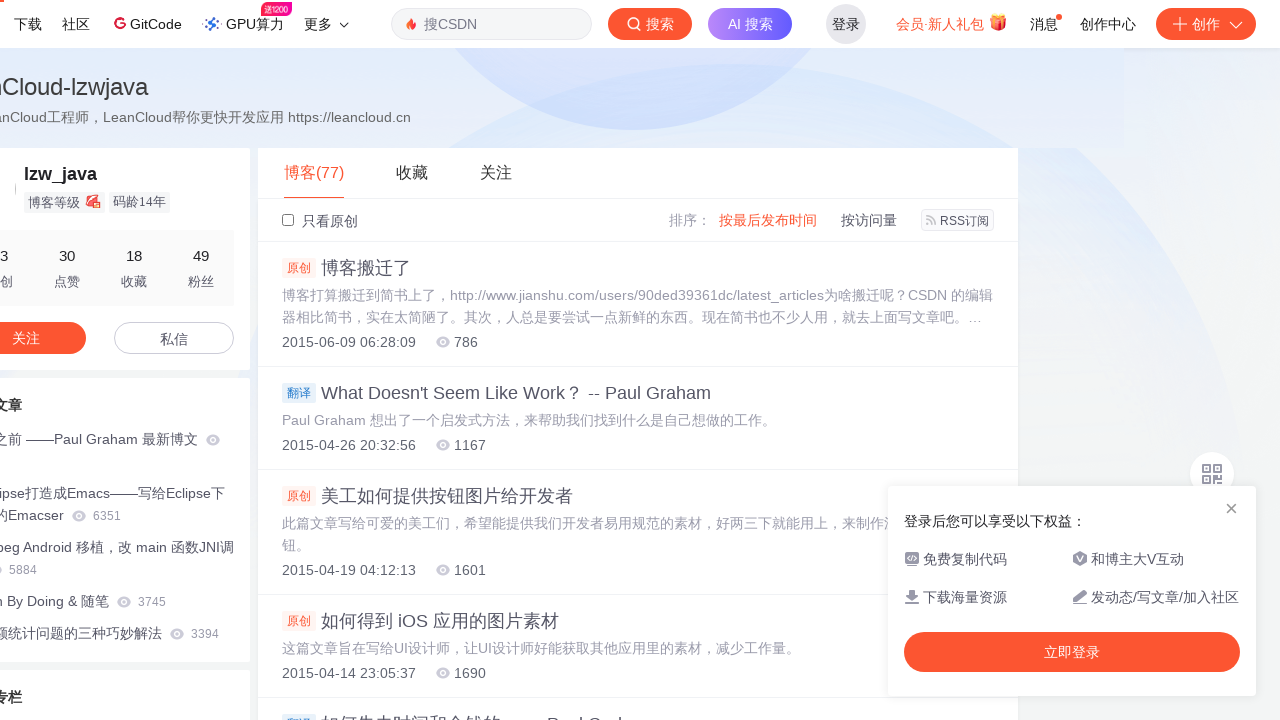

Navigated to CSDN blog page
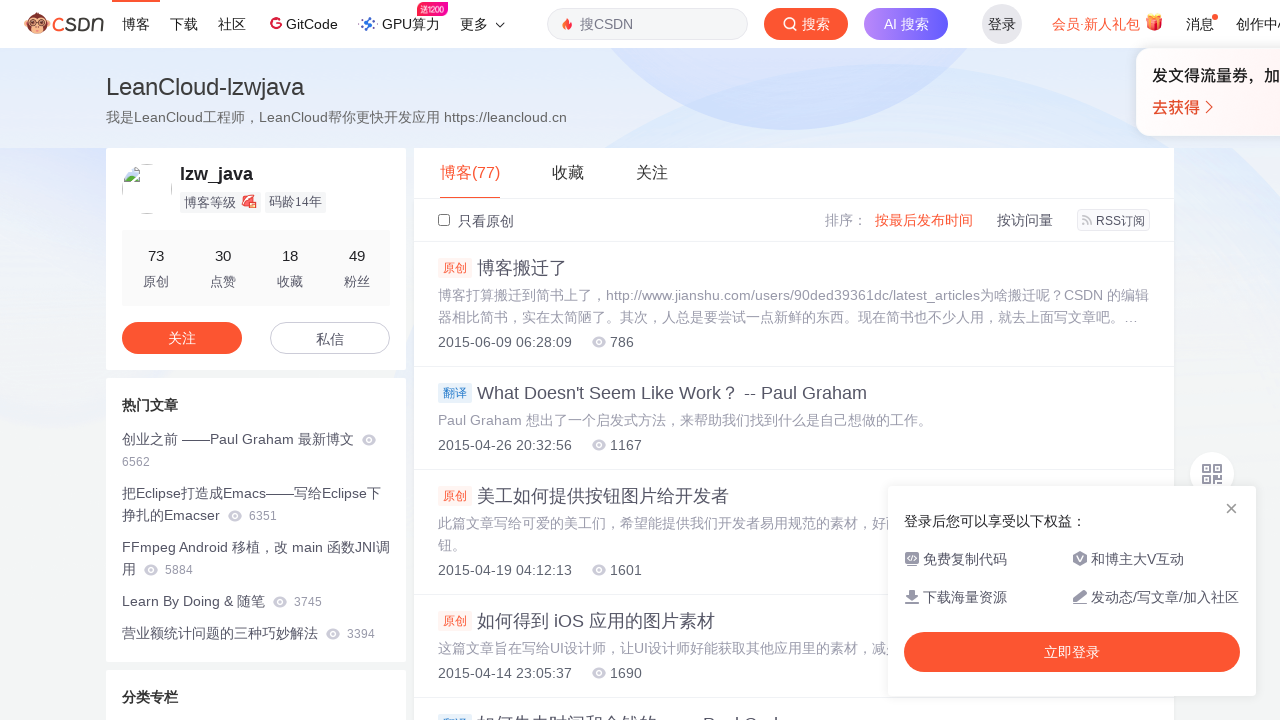

Page loaded and generic links are present
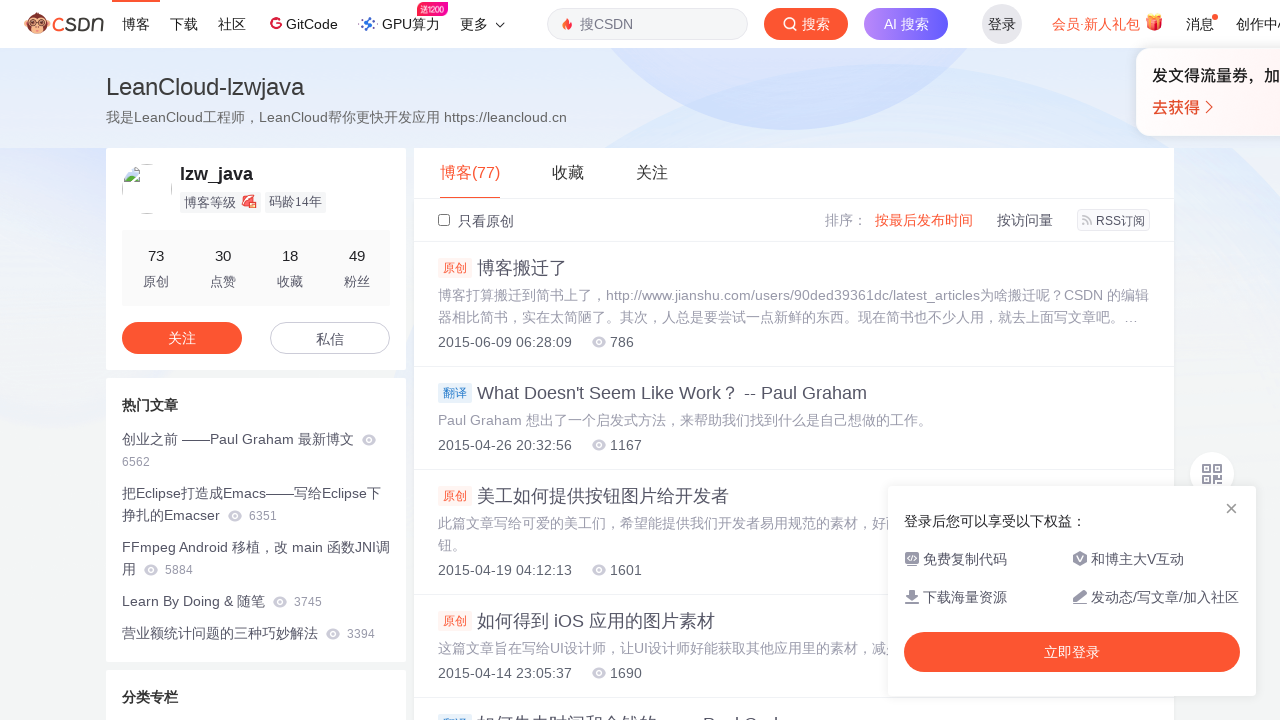

Verified that article links from blog.csdn.net are present on the page
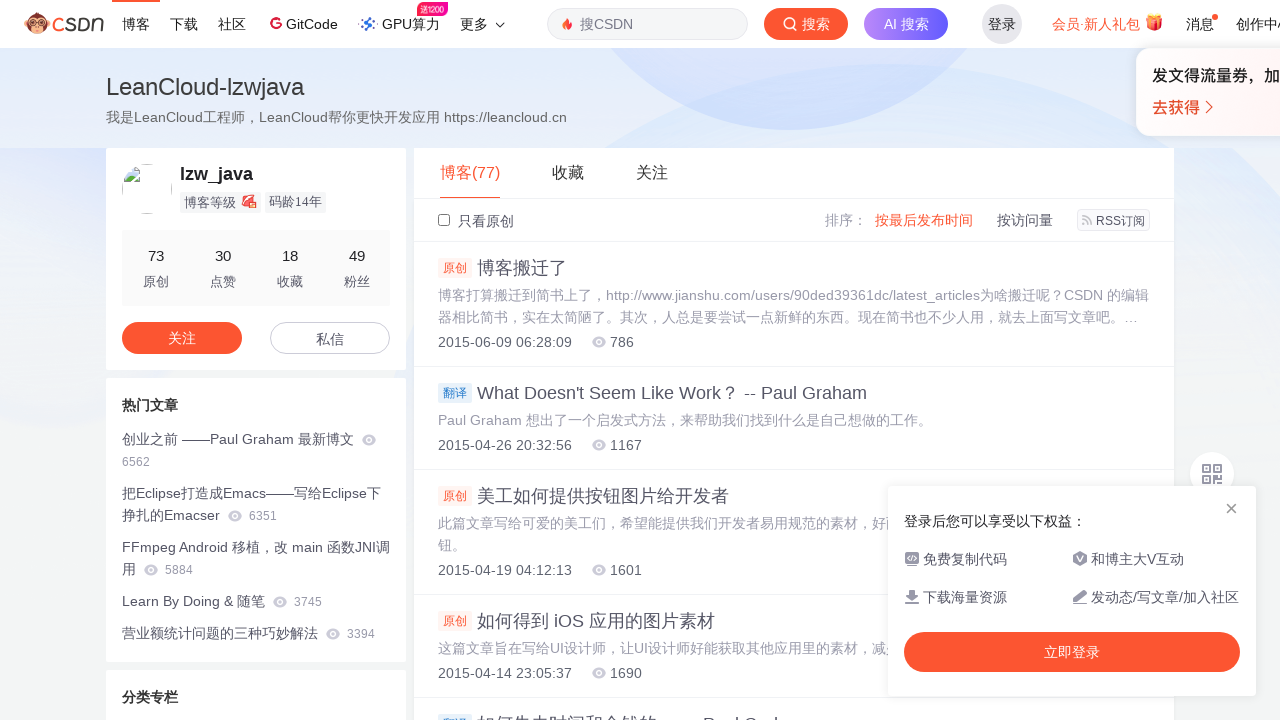

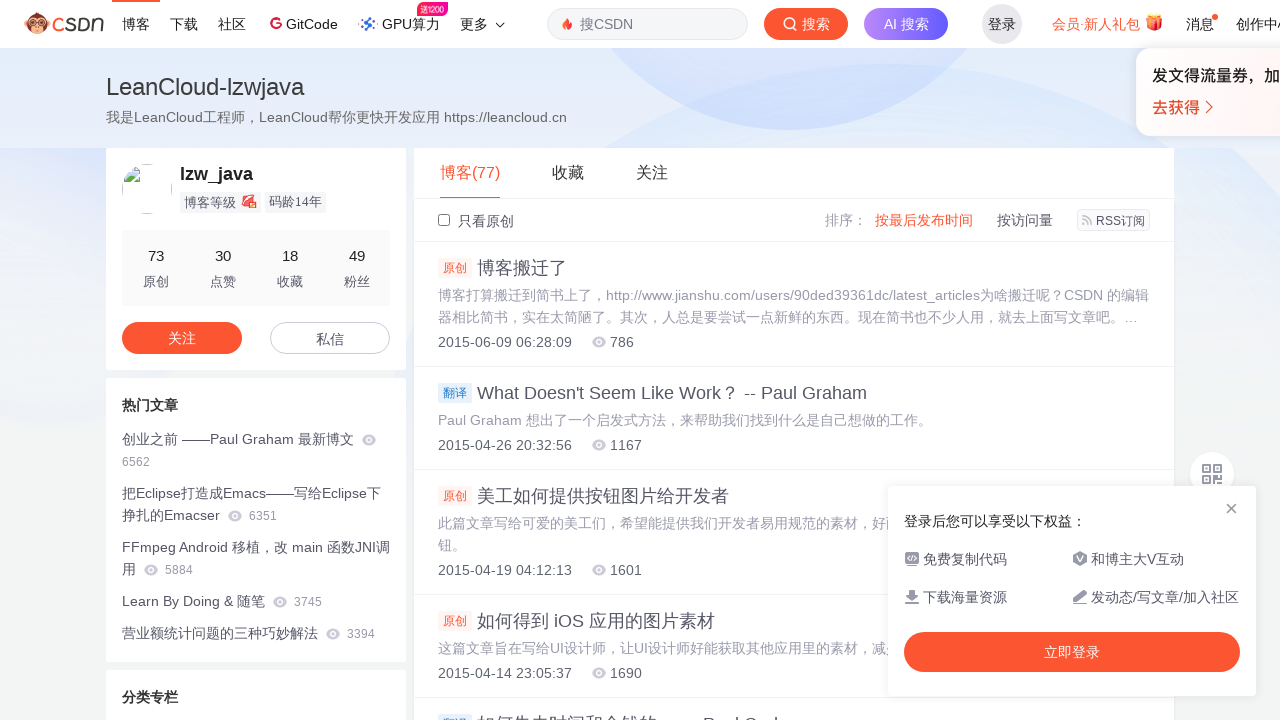